Tests JavaScript alert handling by triggering an alert and accepting it

Starting URL: https://the-internet.herokuapp.com/javascript_alerts

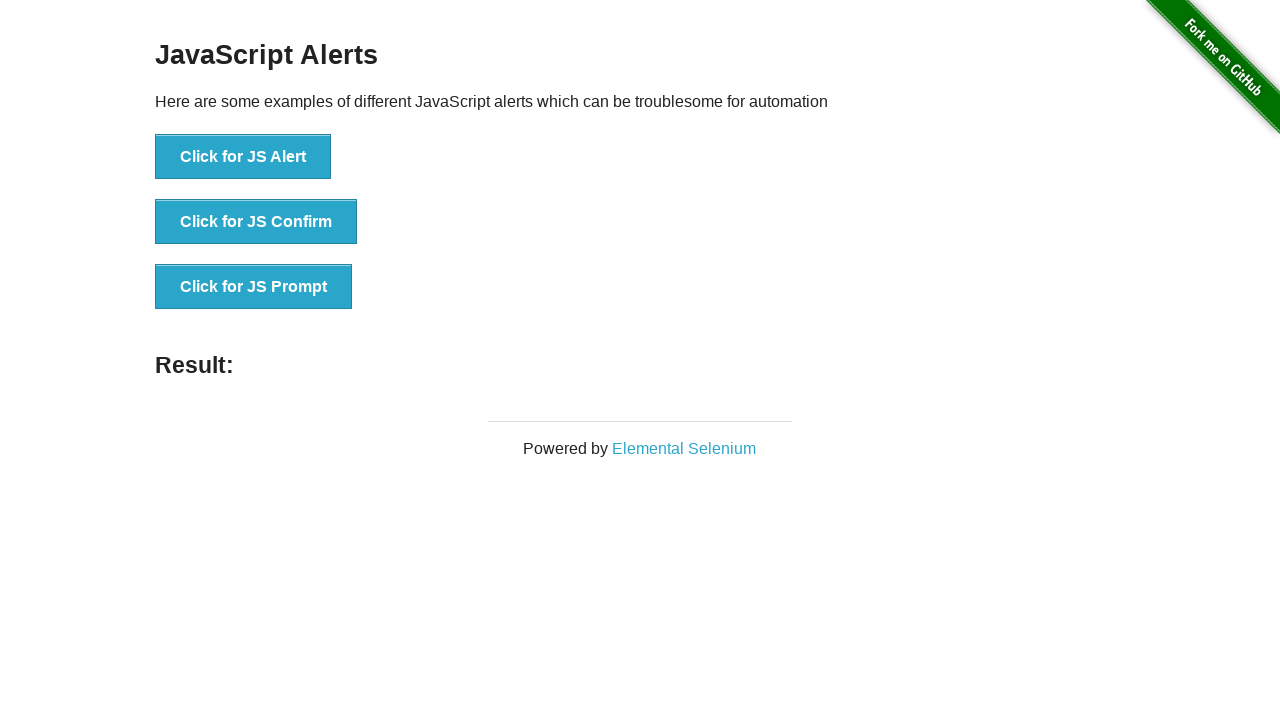

Clicked button to trigger JavaScript alert at (243, 157) on button[onclick='jsAlert()']
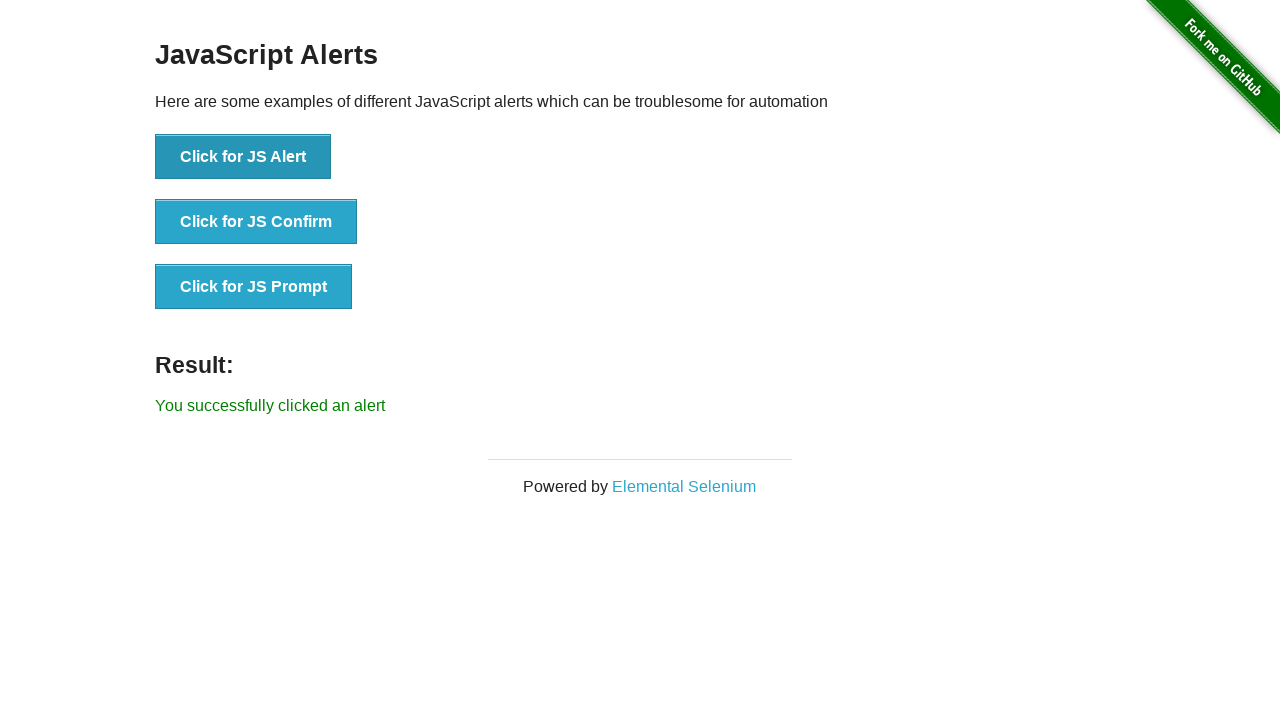

Set up dialog handler to accept the alert
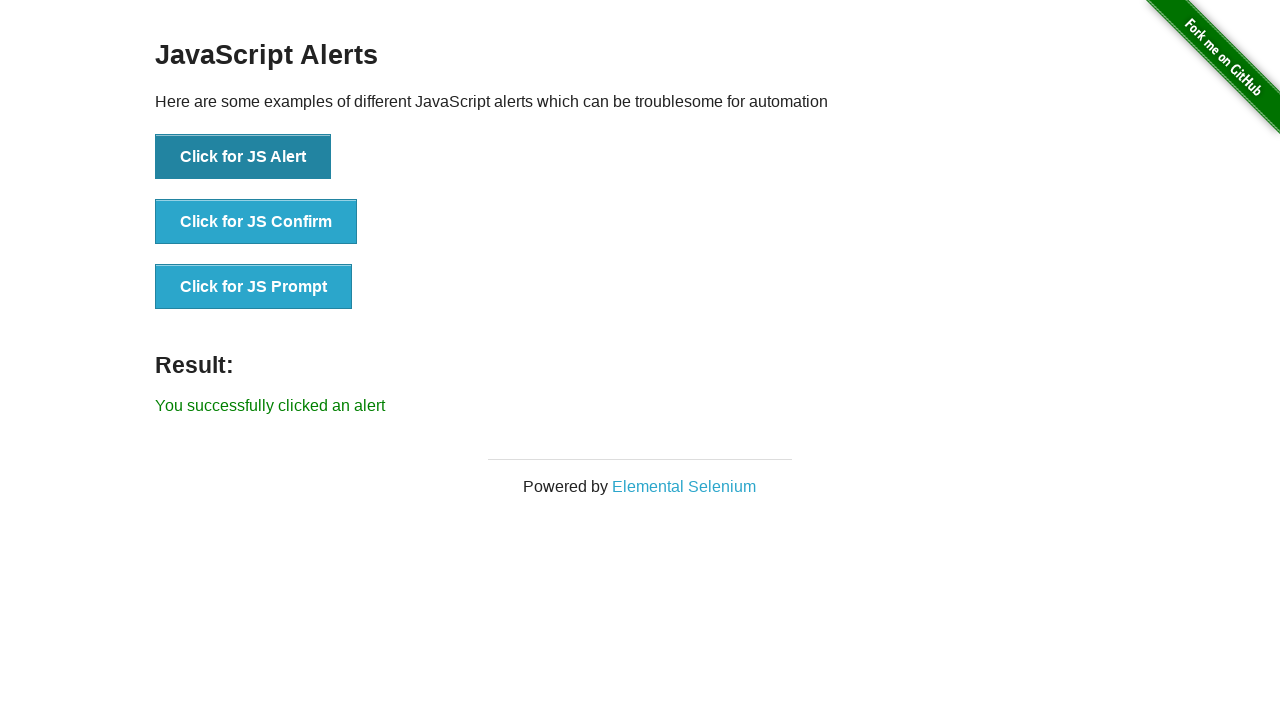

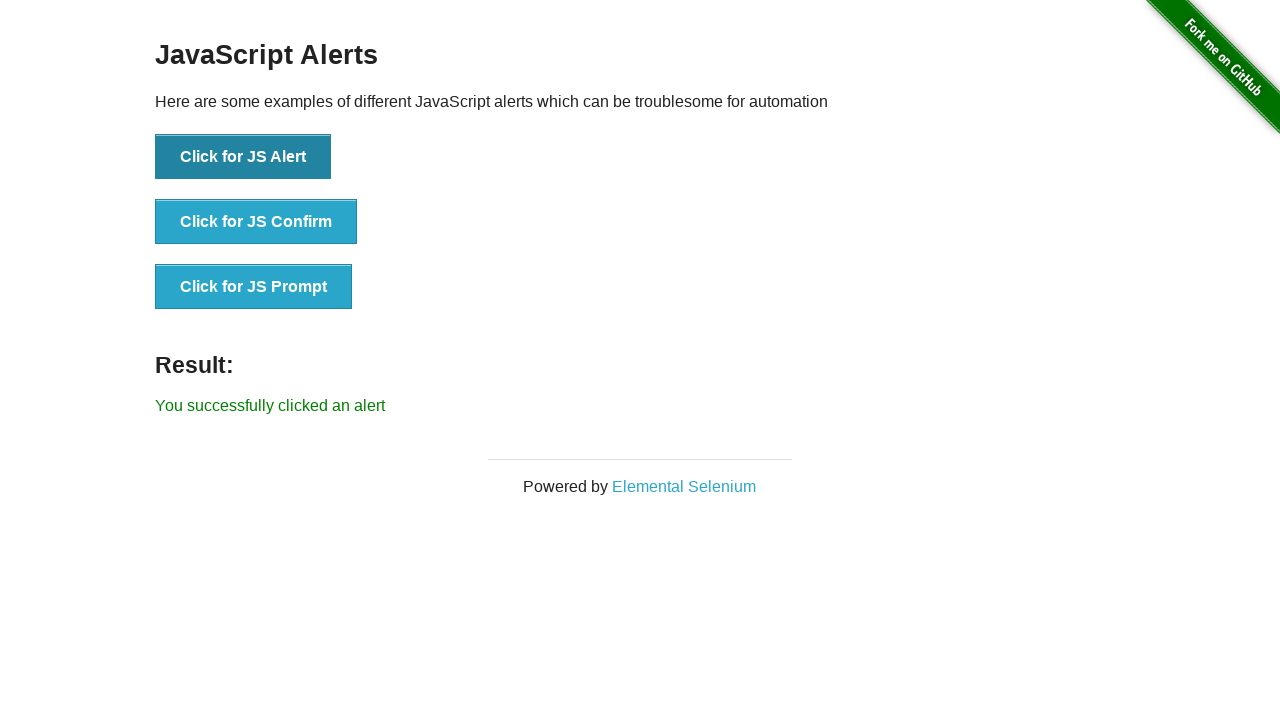